Tests the GPS coordinates website by entering an address (Universidad Politécnica de Valencia) into the search field and submitting the form to search for coordinates.

Starting URL: https://www.coordenadas-gps.com/

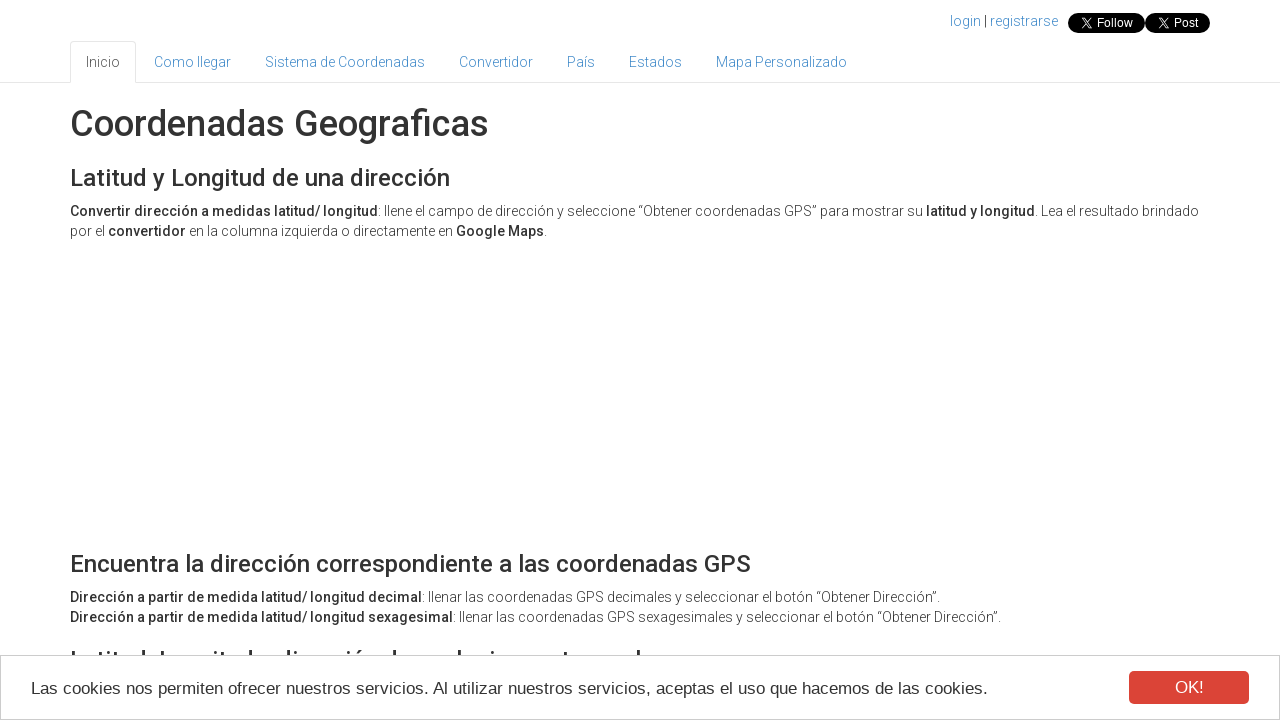

Address input field loaded
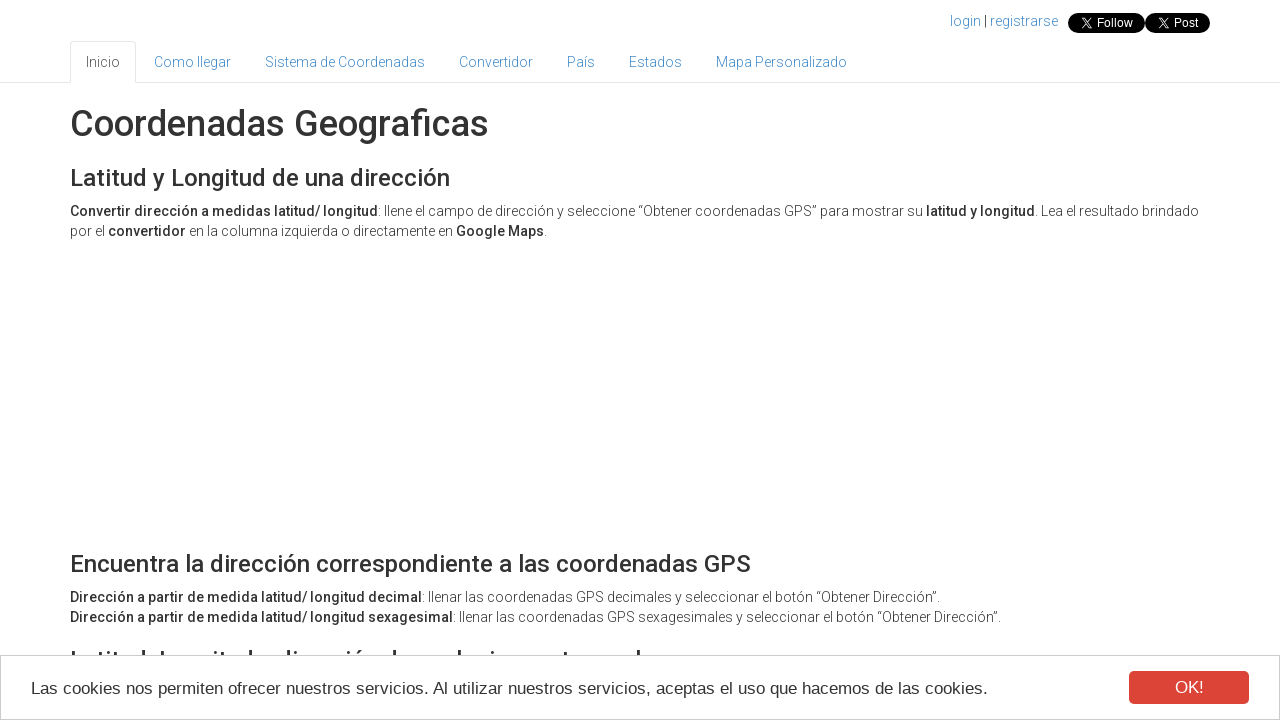

Filled address field with 'Universidad Politécnica de Valencia' on #address
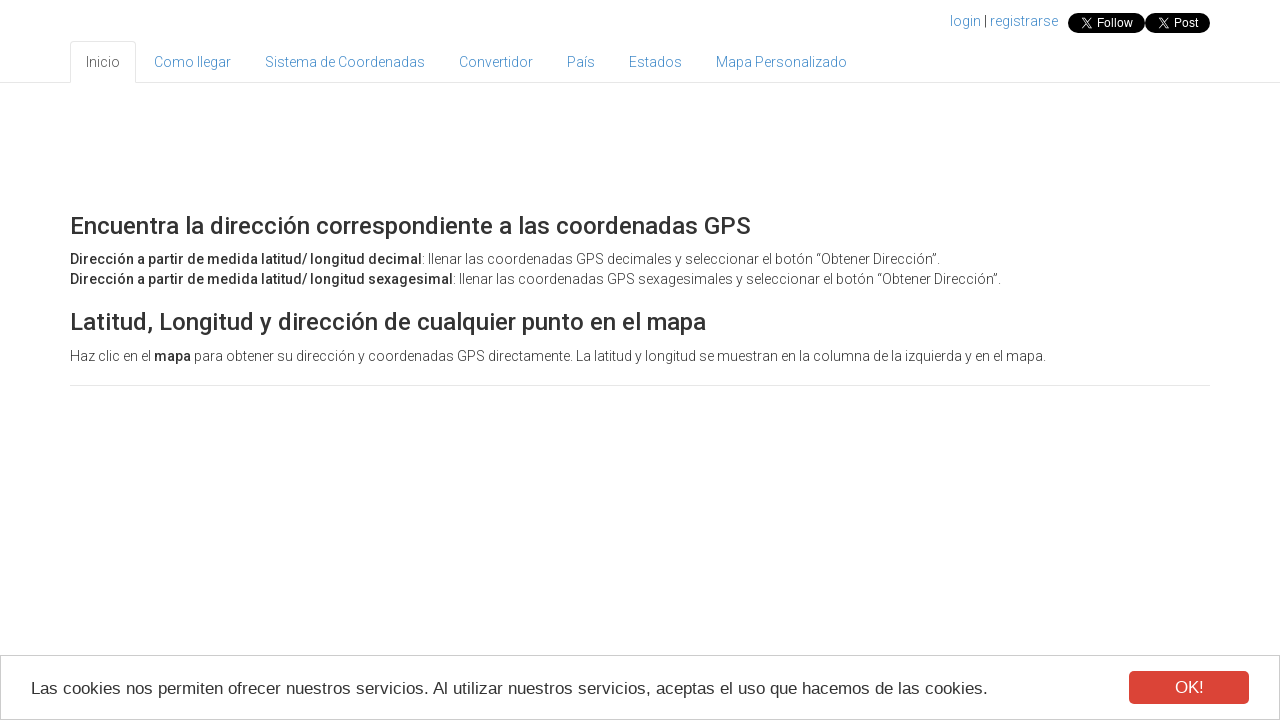

Submitted search form by pressing Enter on #address
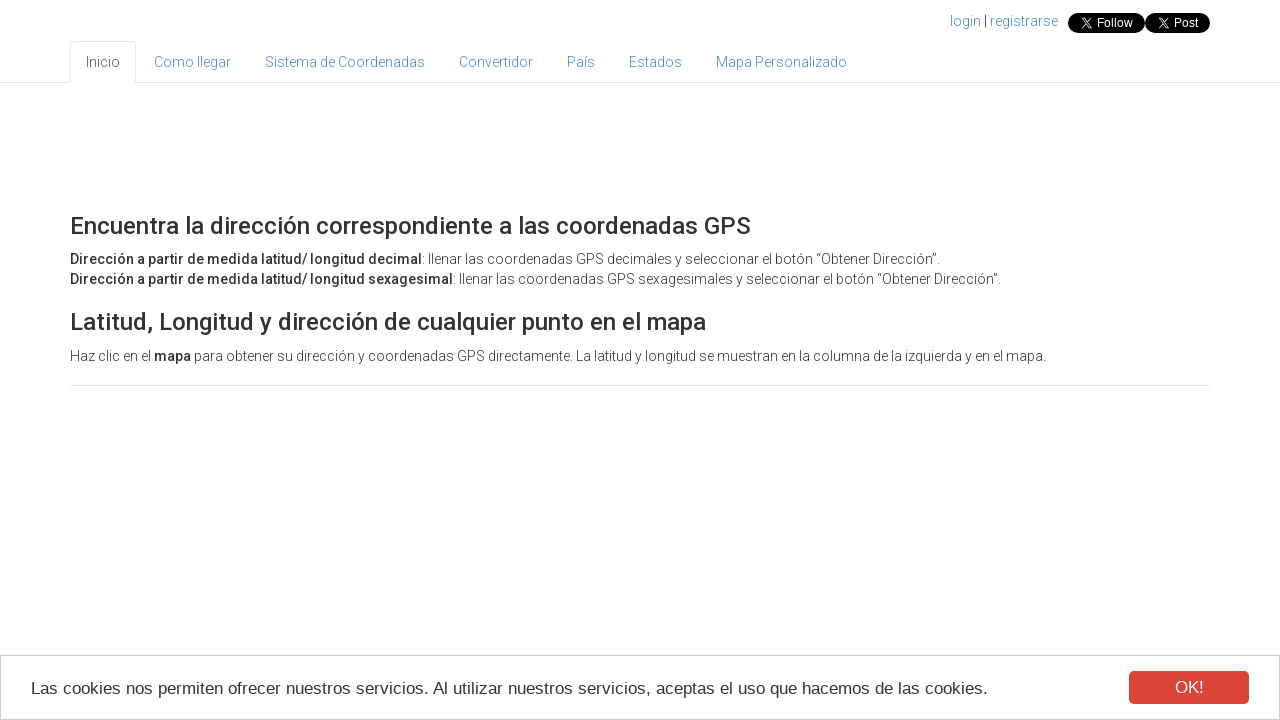

Search results processed and page updated
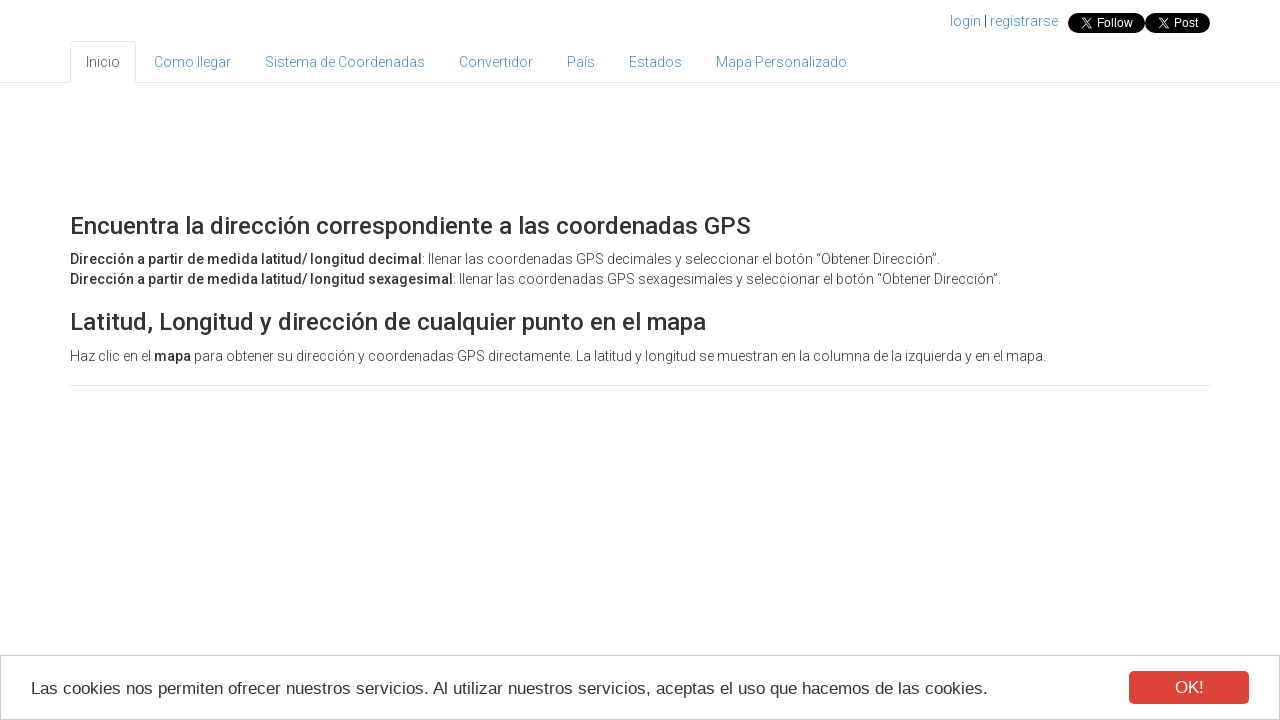

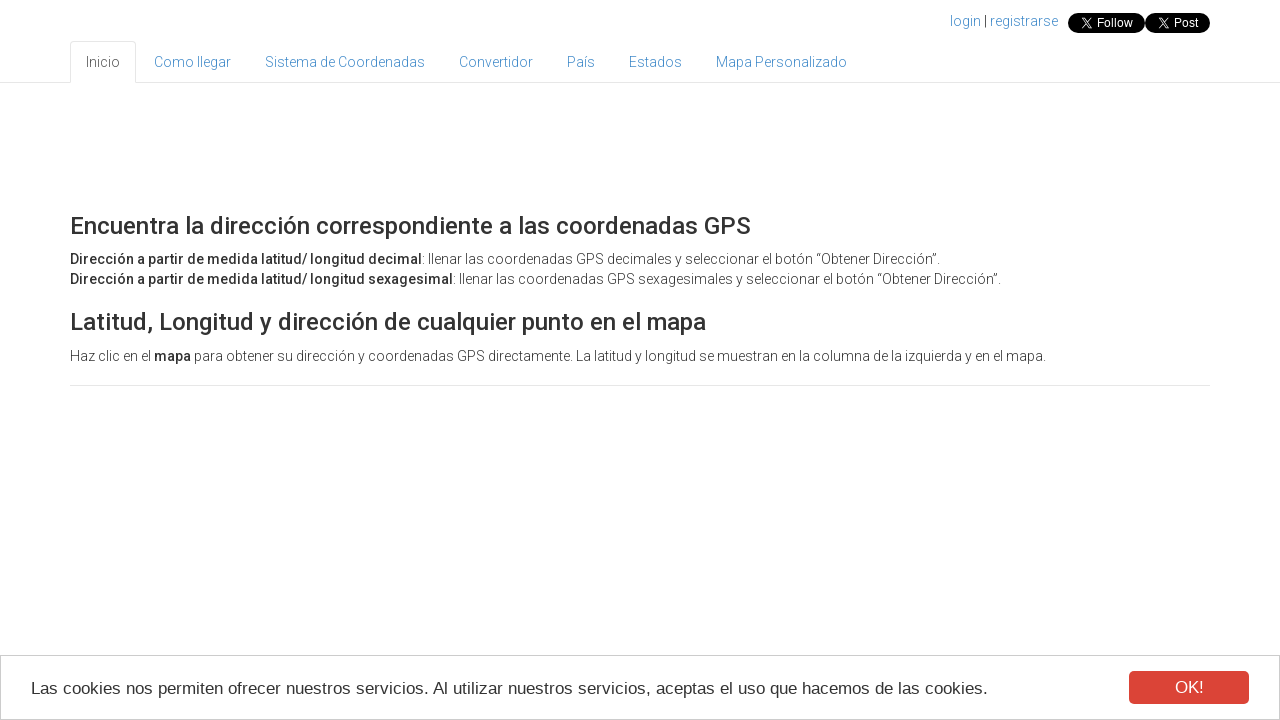